Tests sorting the Email column in ascending order by clicking the column header and verifying the email values are sorted alphabetically

Starting URL: http://the-internet.herokuapp.com/tables

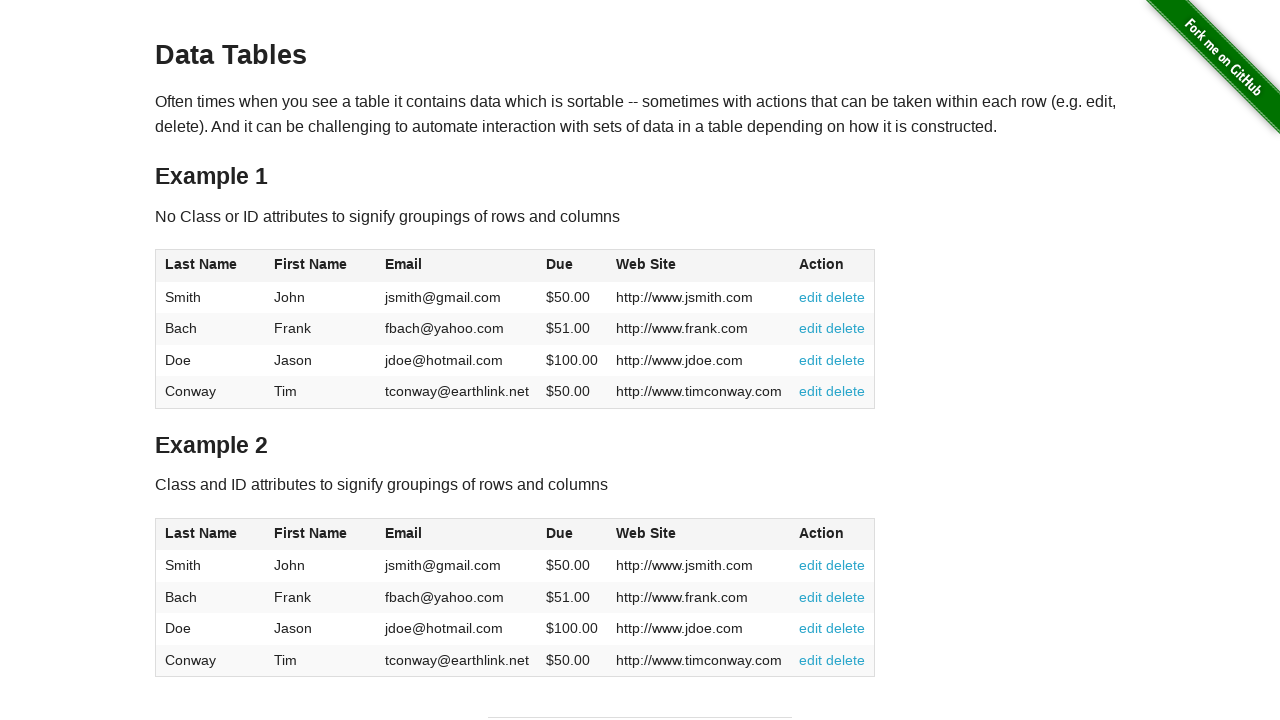

Clicked Email column header to sort ascending at (457, 266) on #table1 thead tr th:nth-of-type(3)
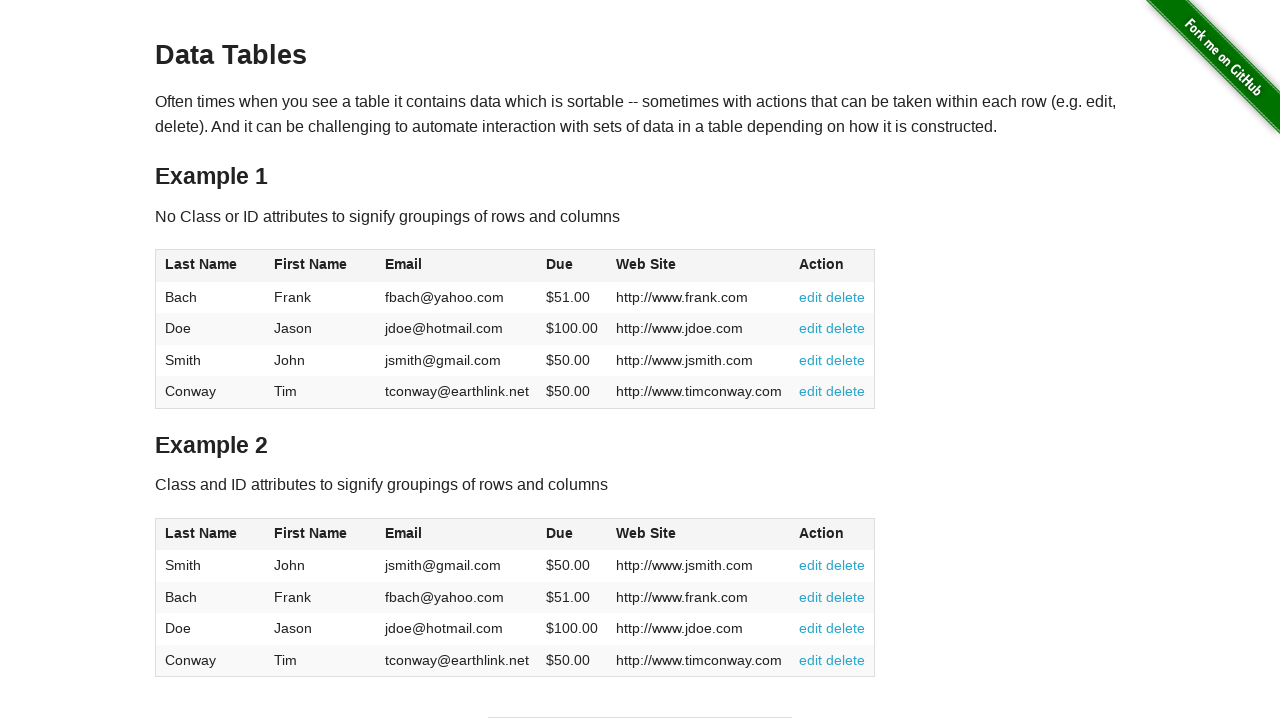

Table loaded and Email column is ready
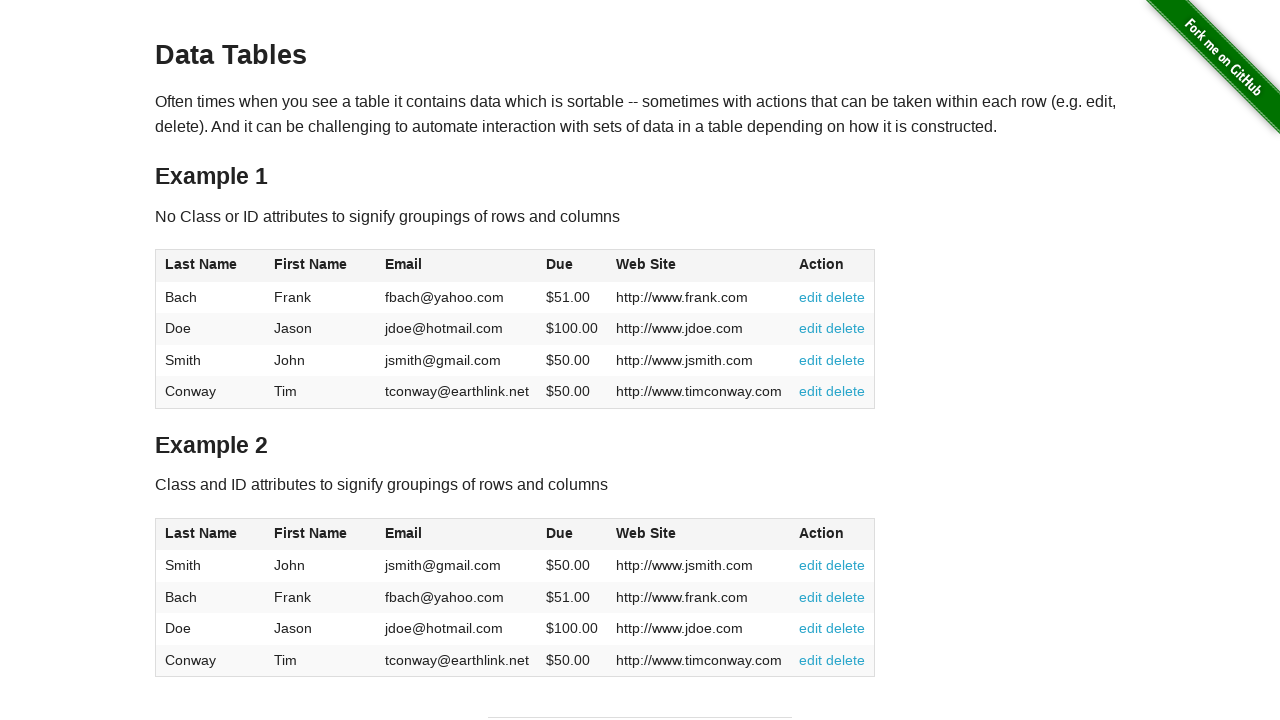

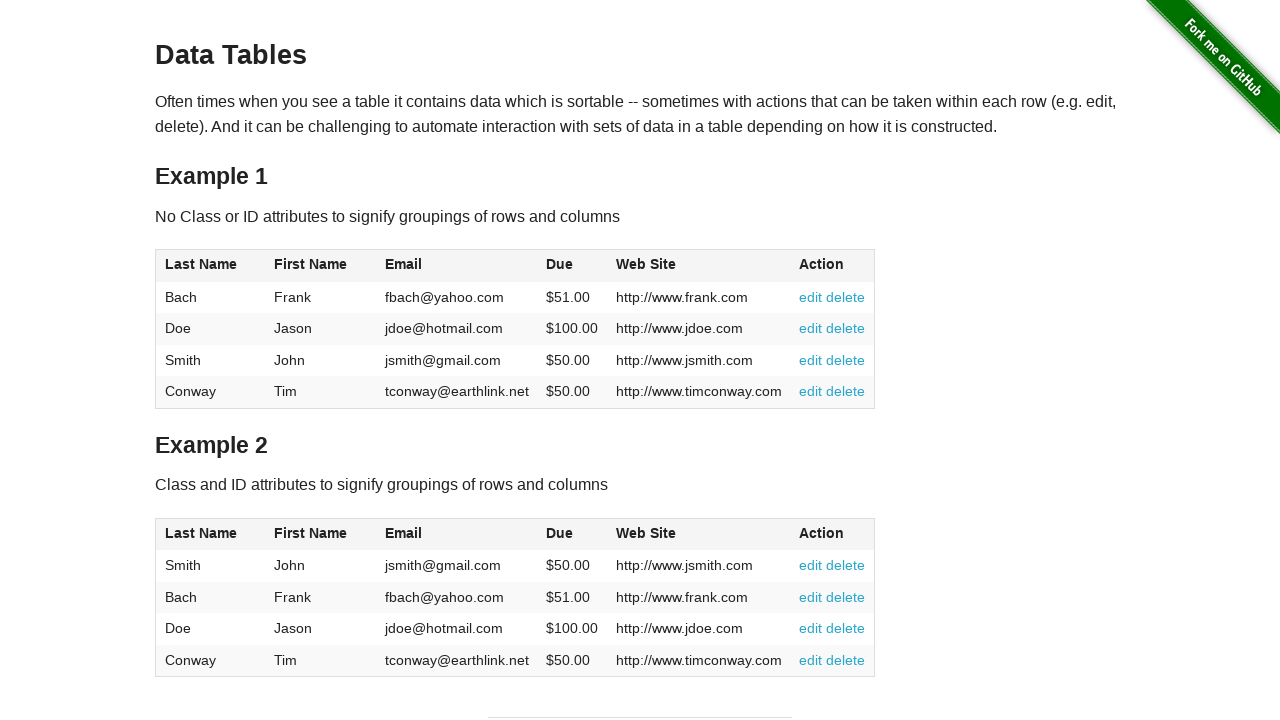